Navigates to DuckDuckGo homepage and verifies the logo image is displayed

Starting URL: https://duckduckgo.com/

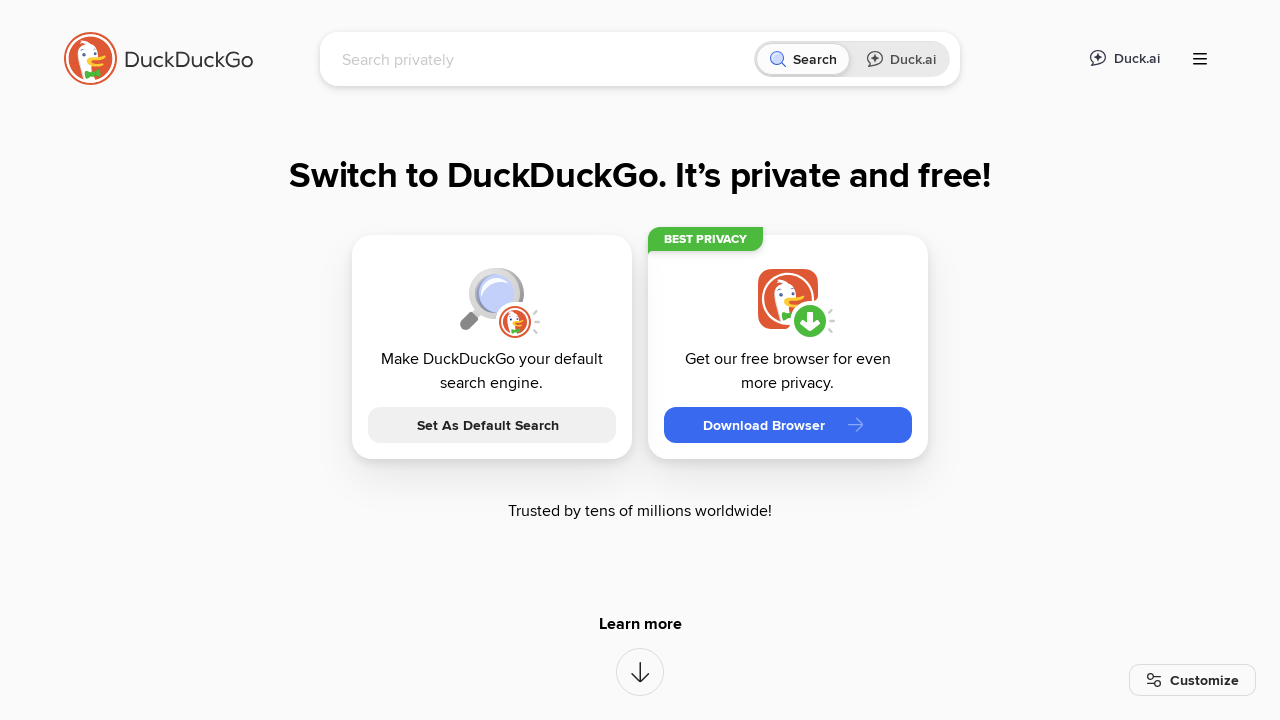

Waited for DuckDuckGo logo to become visible
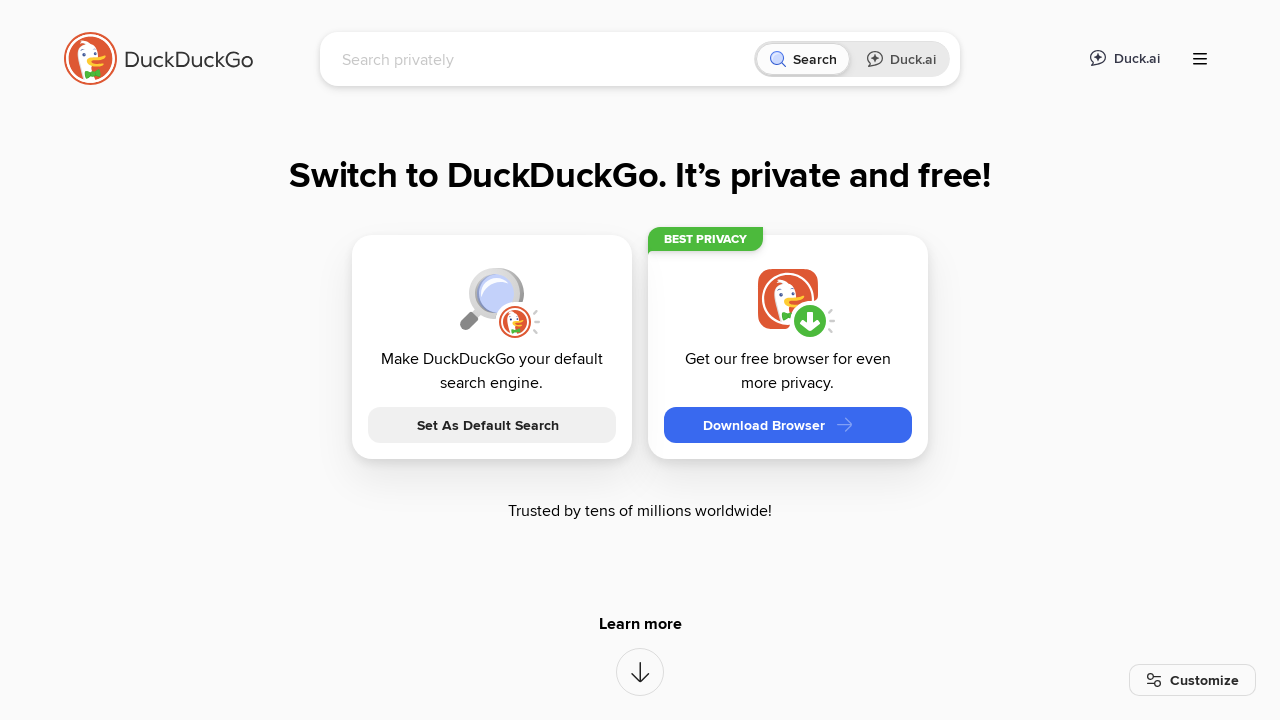

Verified that DuckDuckGo logo is displayed correctly
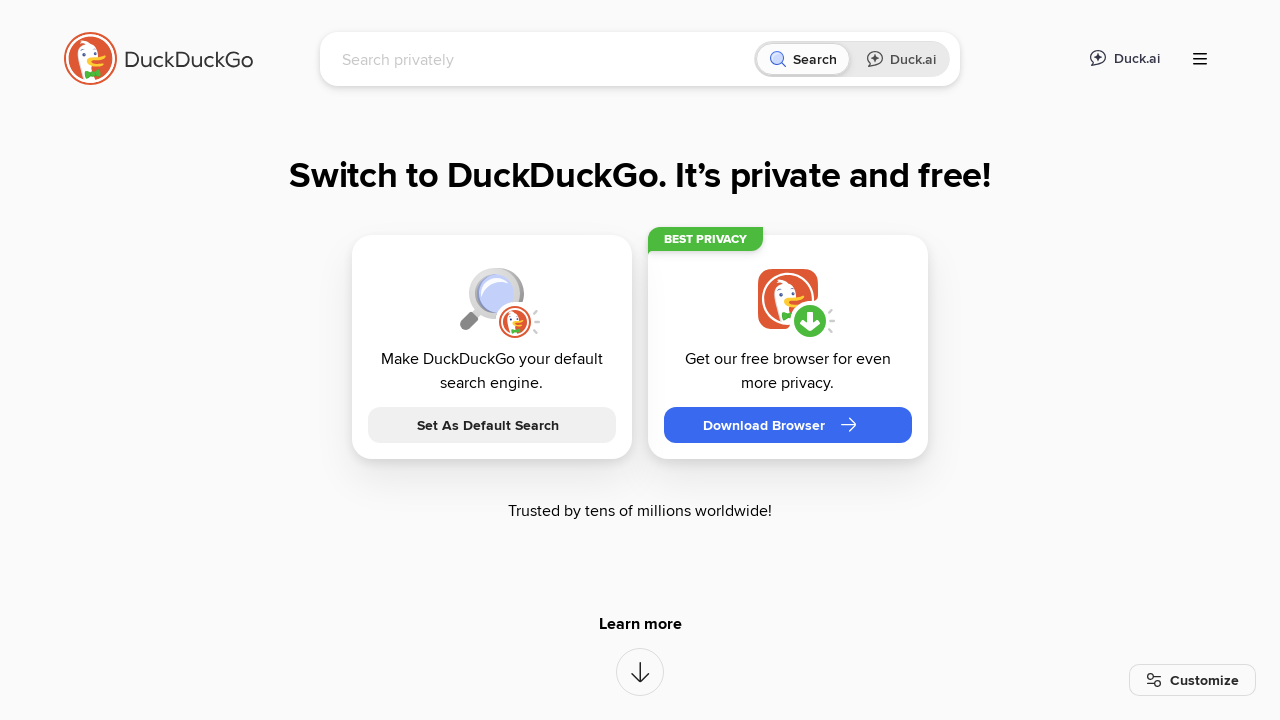

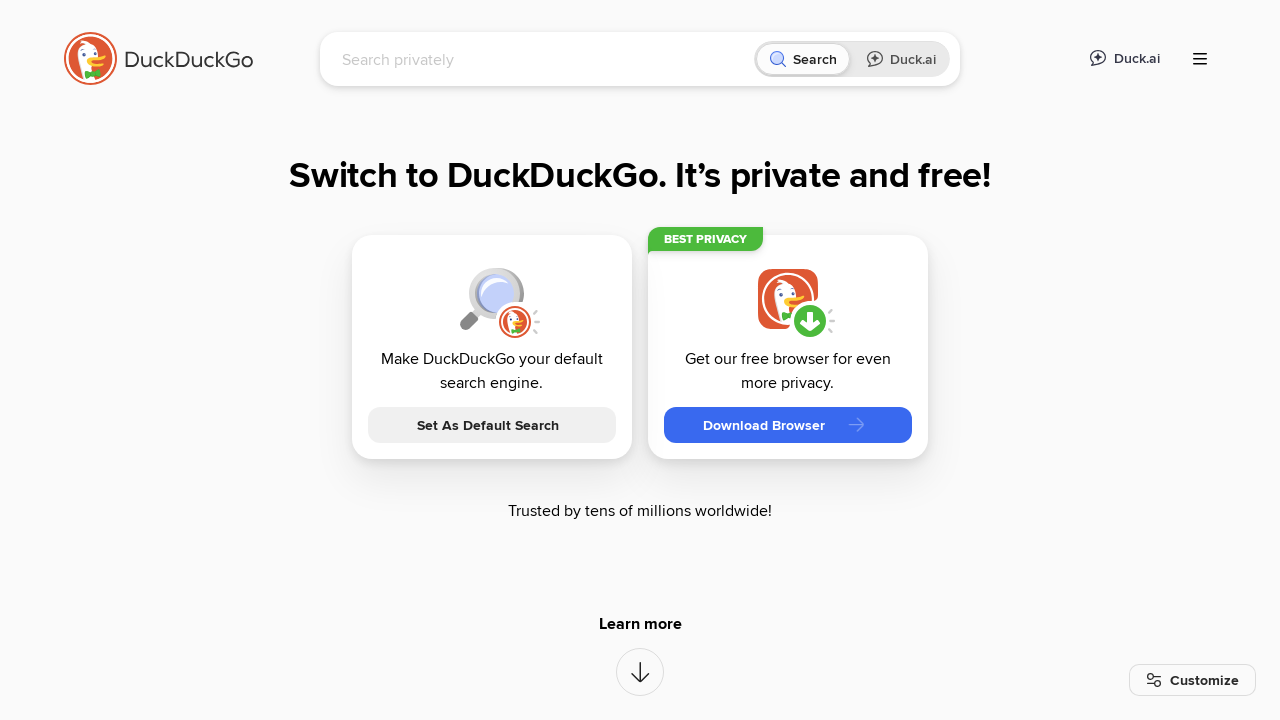